Tests a data types form by filling in personal information fields (name, address, contact details, job info) with randomly generated data and submitting the form, then verifying all fields show success status.

Starting URL: https://bonigarcia.dev/selenium-webdriver-java/data-types.html

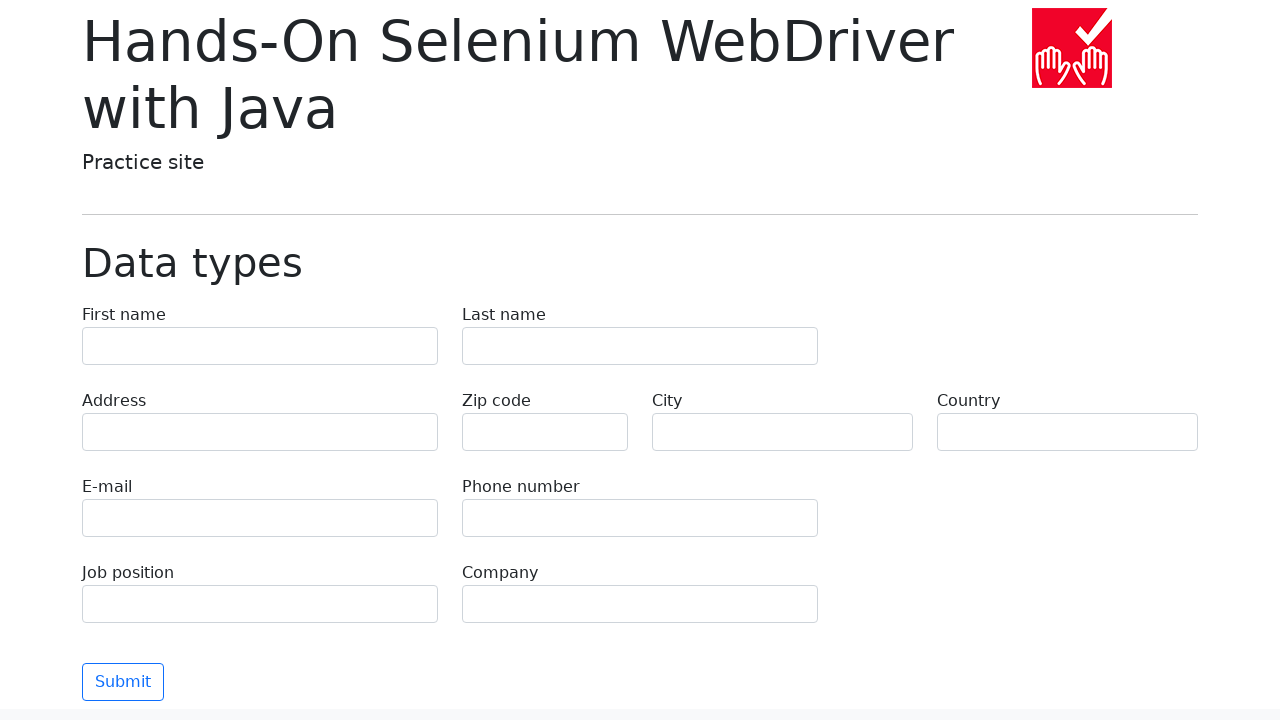

Filled first name field with 'Jennifer' on input[name='first-name']
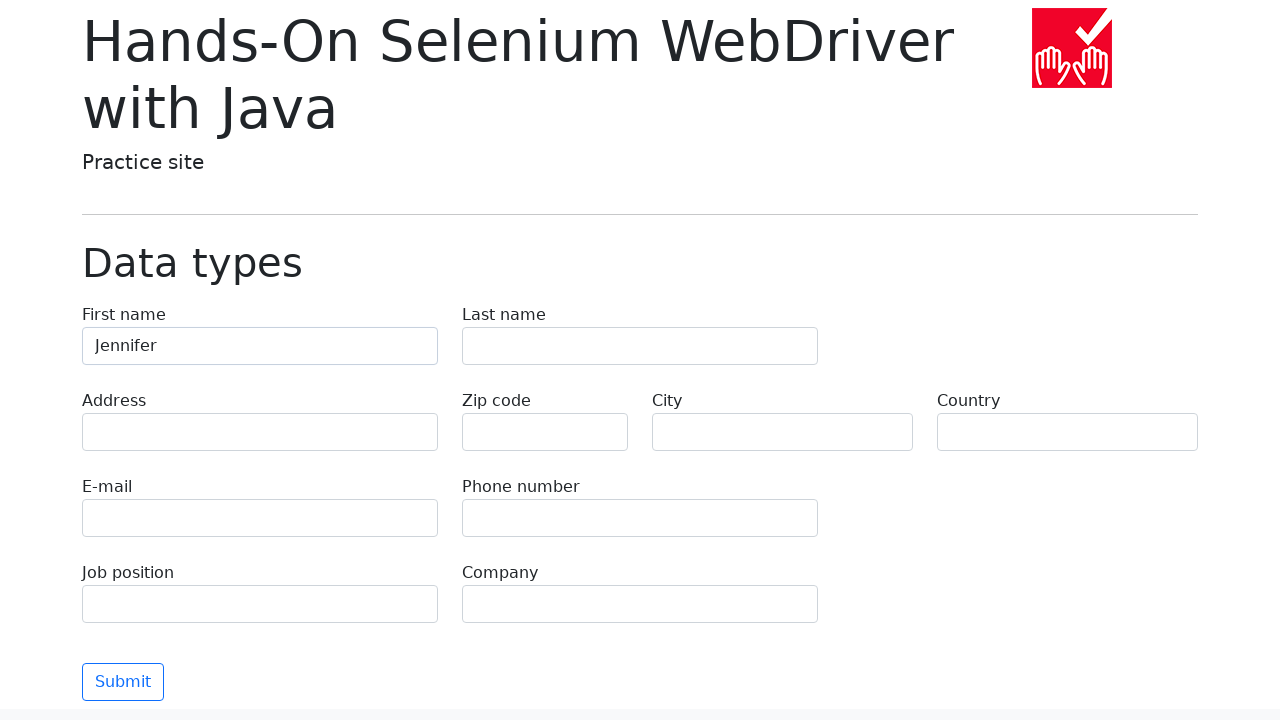

Filled last name field with 'Morrison' on input[name='last-name']
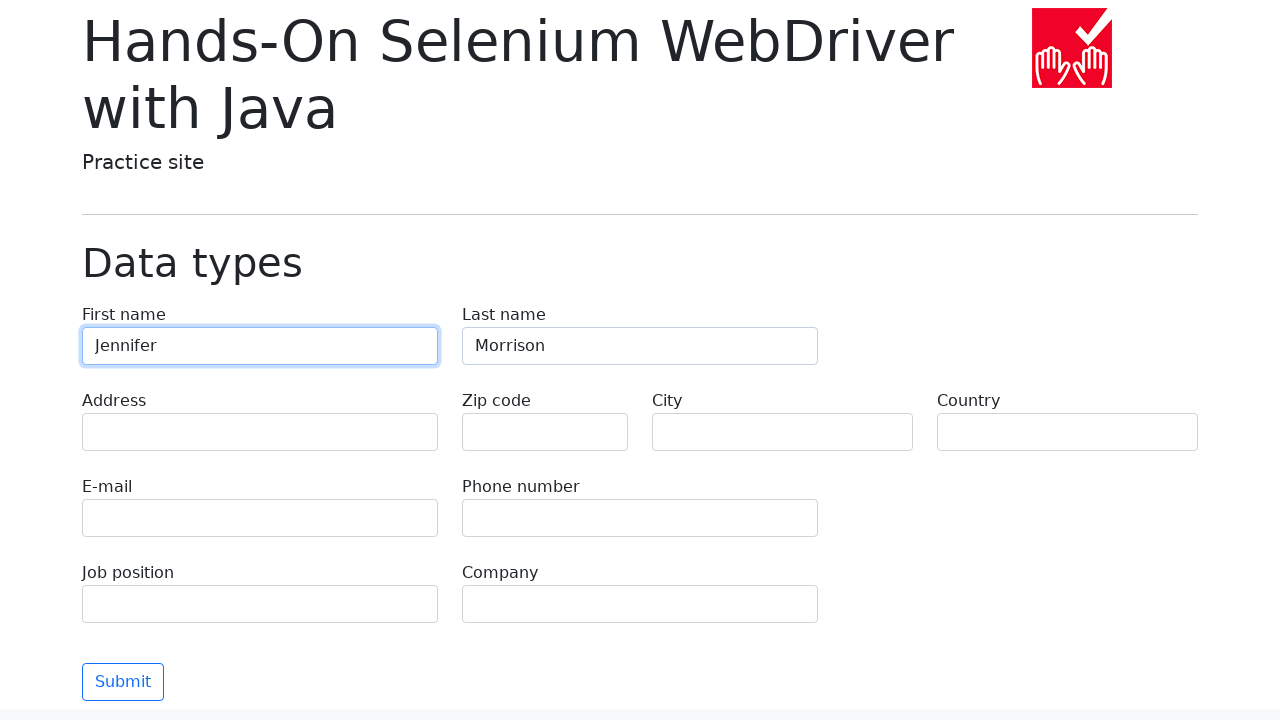

Filled address field with '742 Evergreen Terrace, Springfield, IL 62704' on input[name='address']
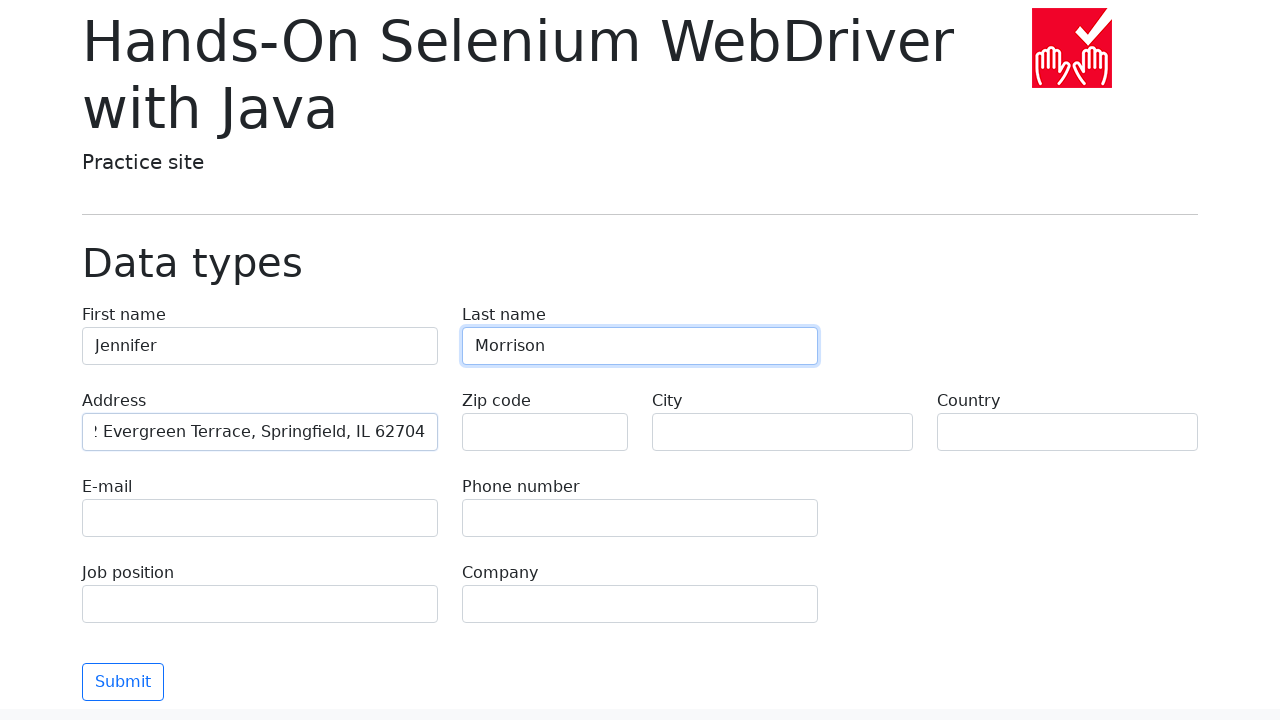

Filled zip code field with '62704' on input[name='zip-code']
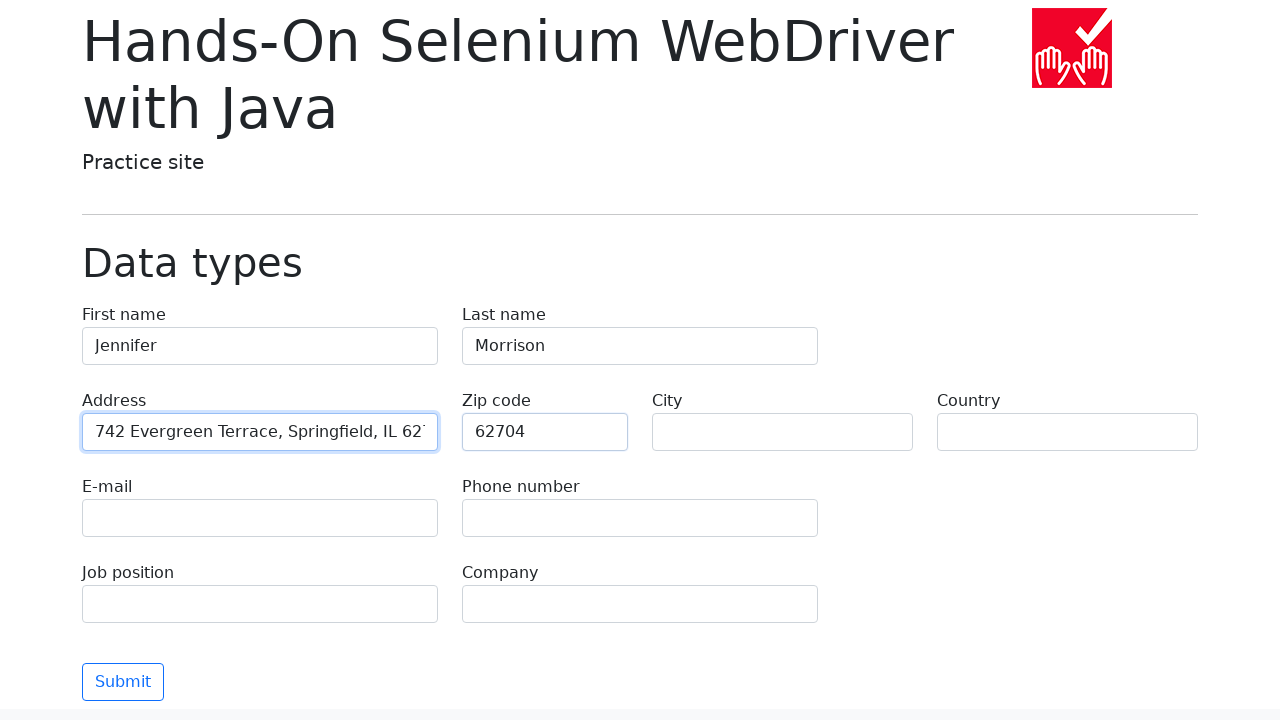

Filled city field with 'Springfield' on input[name='city']
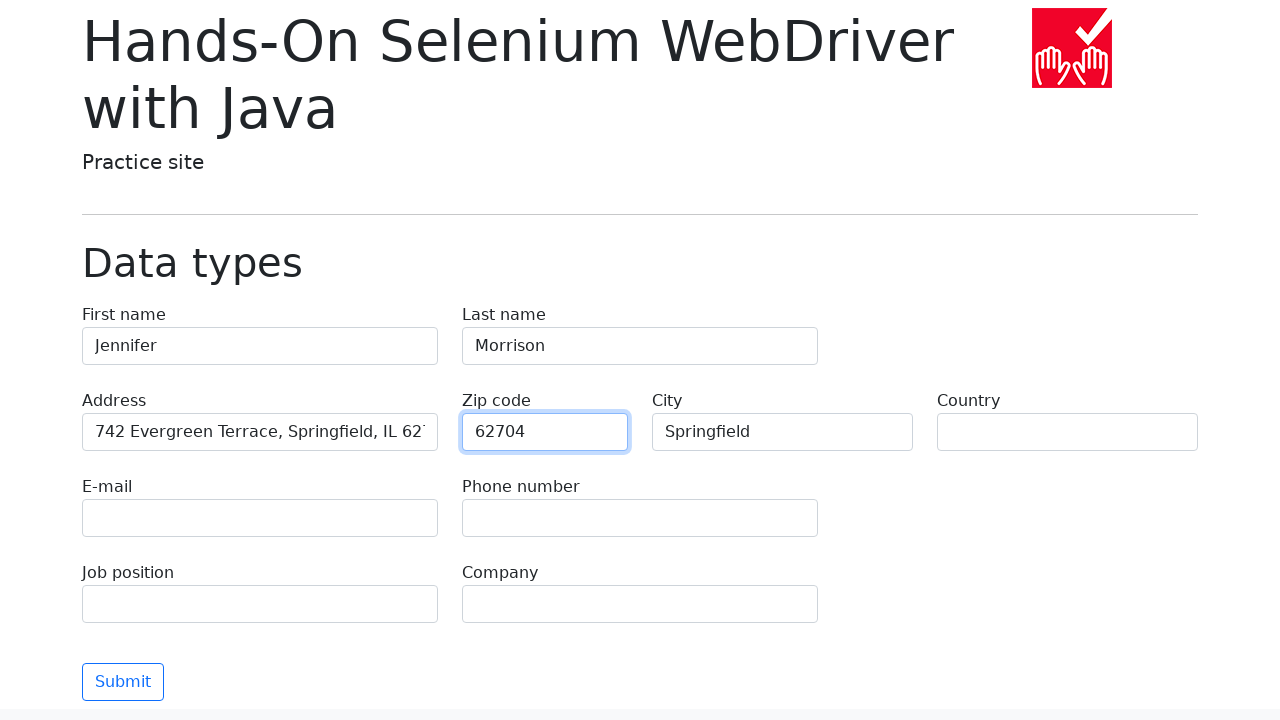

Filled country field with 'United States' on input[name='country']
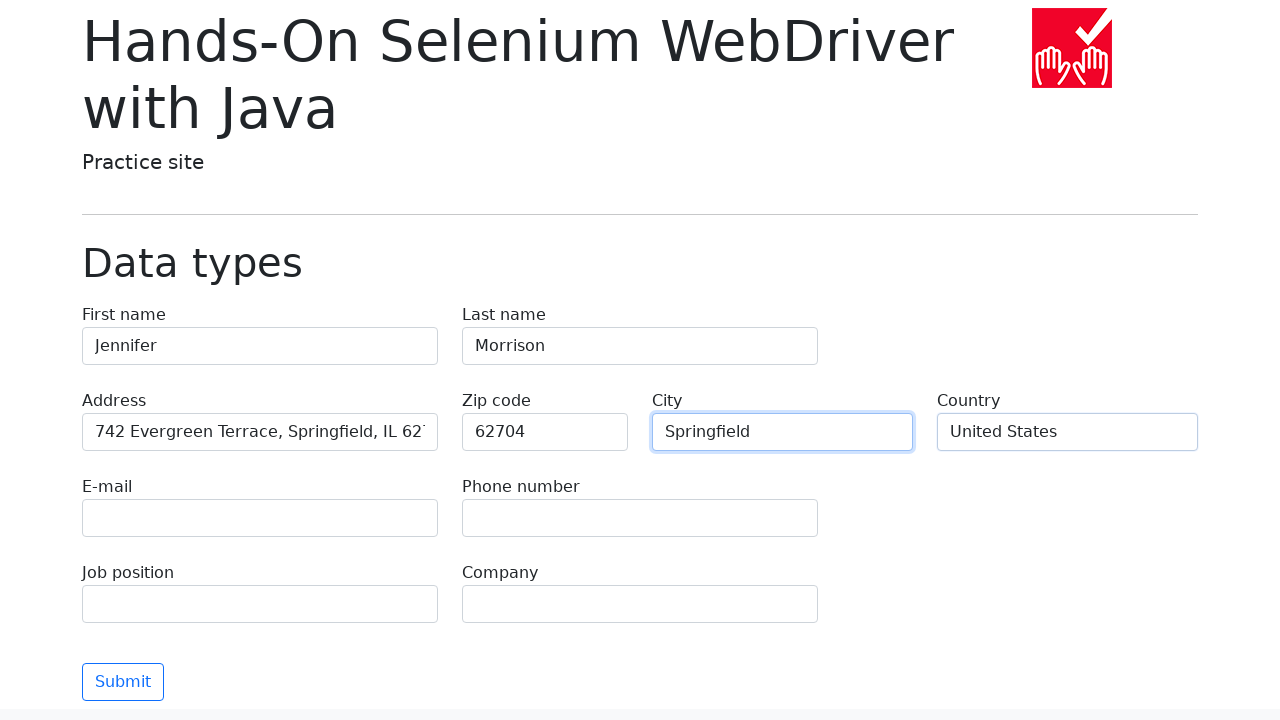

Filled email field with 'jennifer.morrison@example.com' on input[name='e-mail']
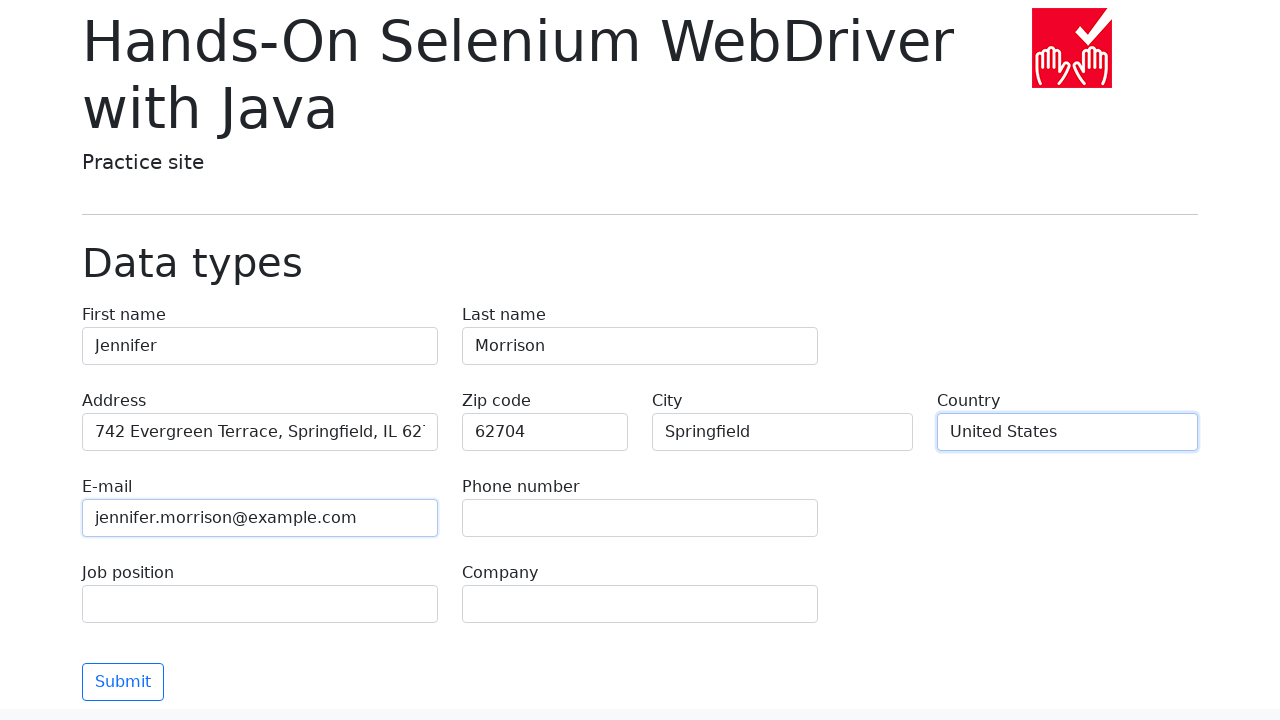

Filled phone field with '555-123-4567' on input[name='phone']
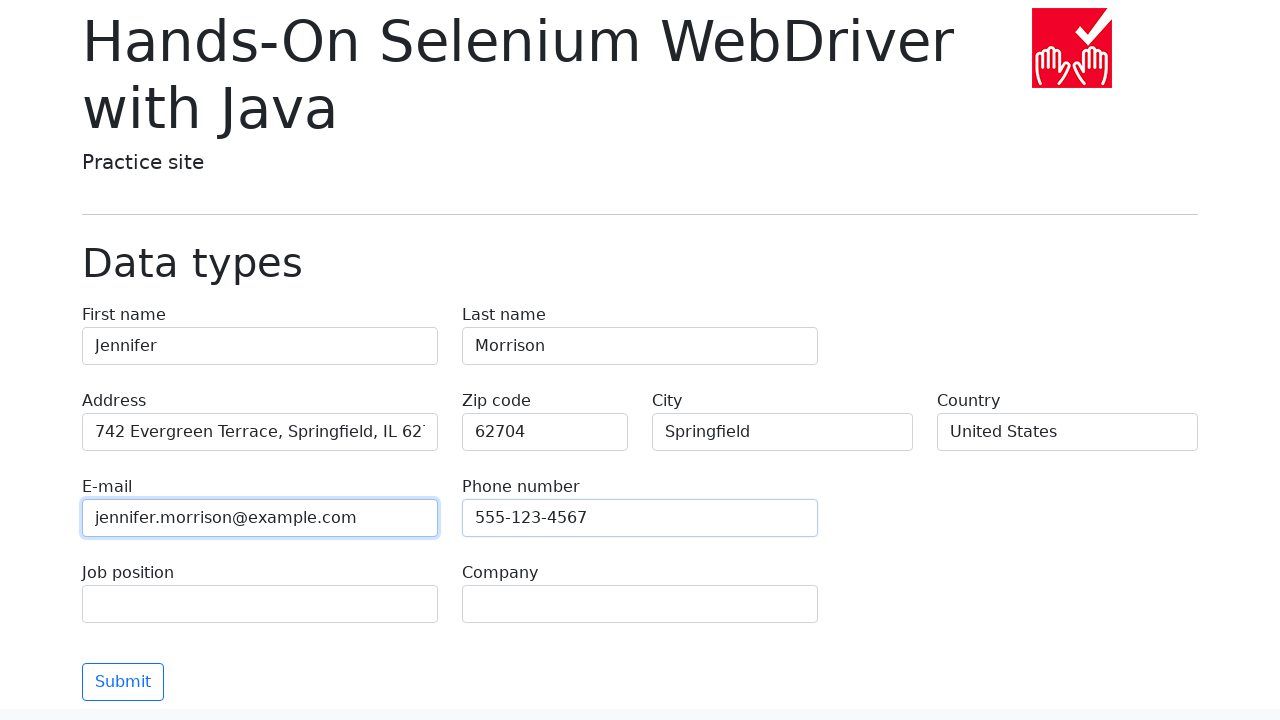

Filled job position field with 'Software Engineer' on input[name='job-position']
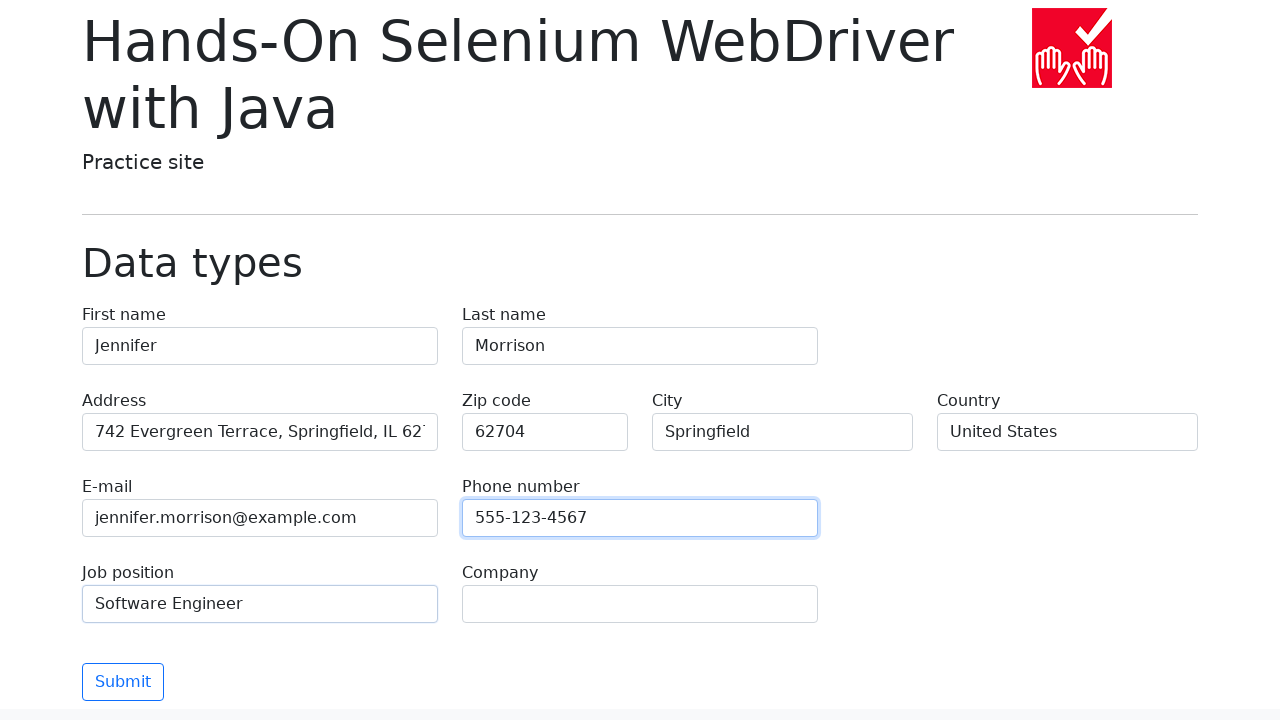

Filled company field with 'Acme Corporation' on input[name='company']
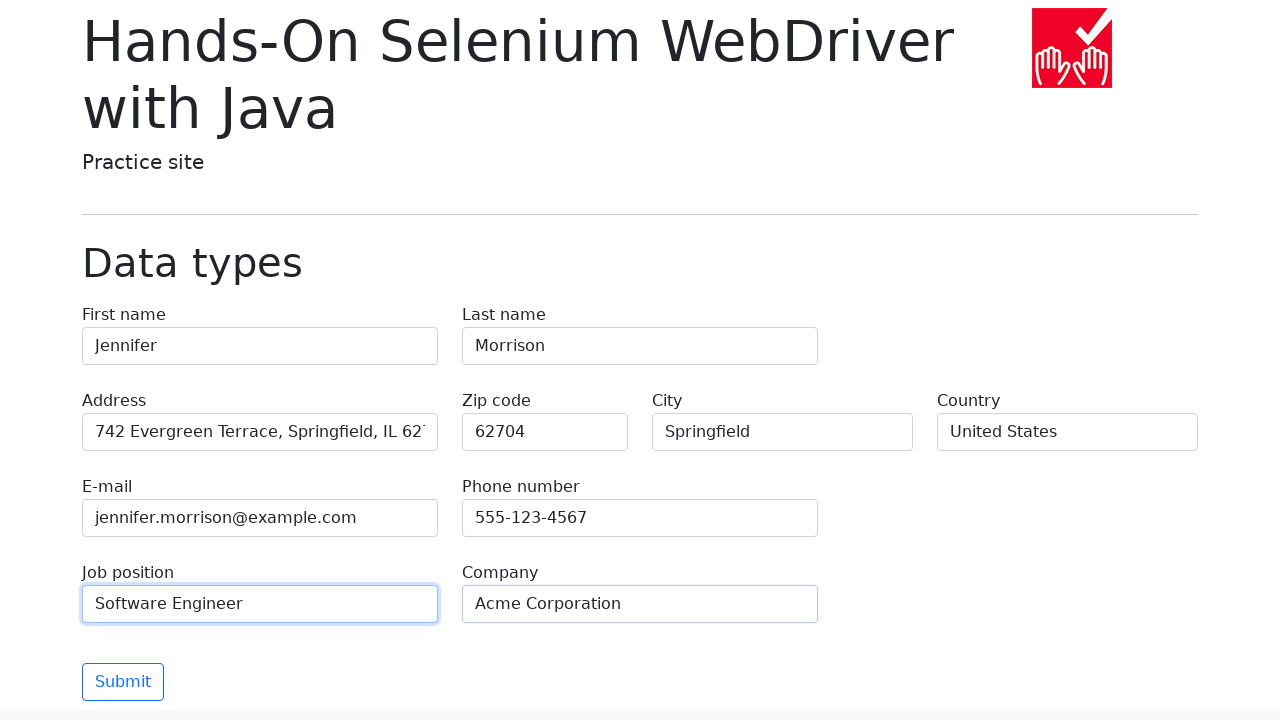

Submitted the form
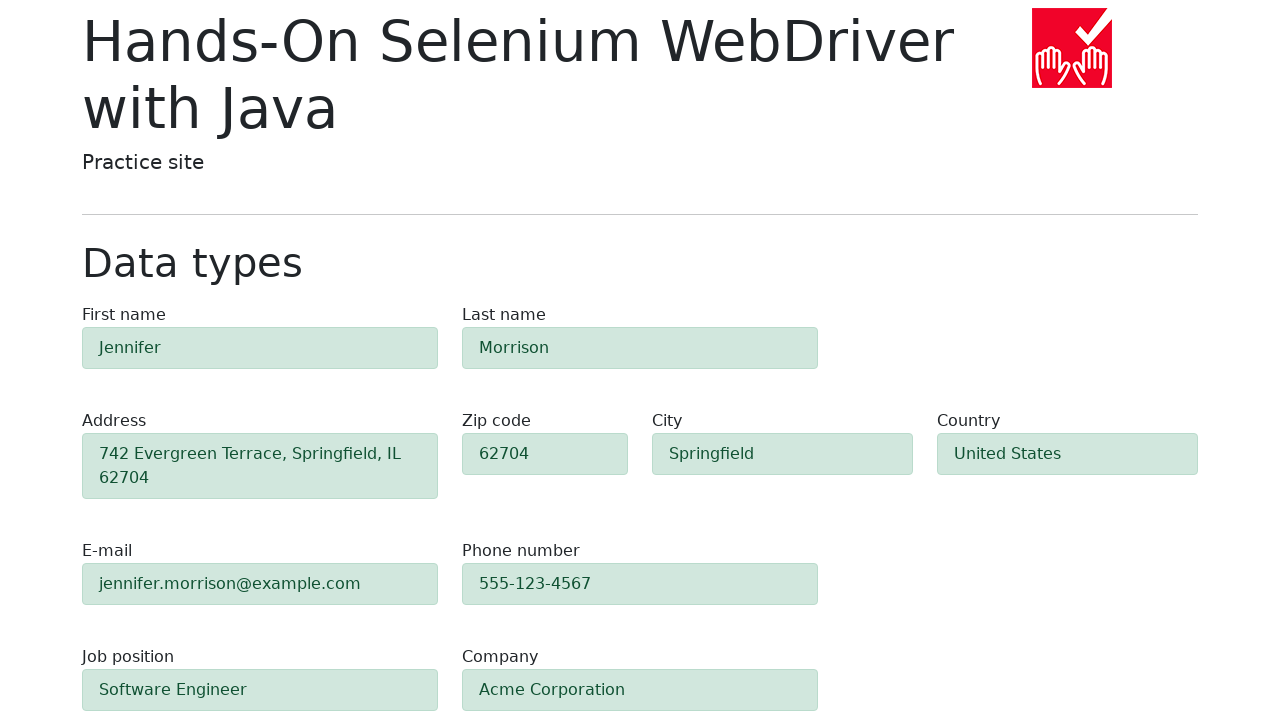

Success alert element appeared on page
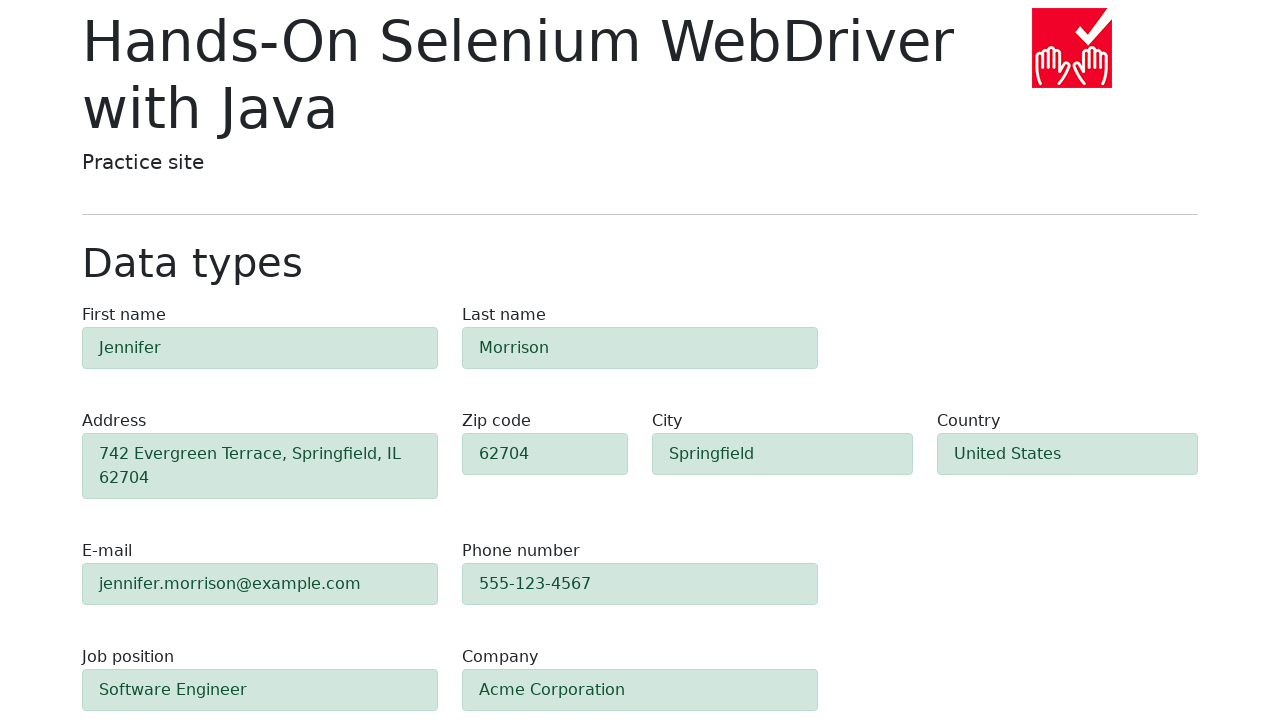

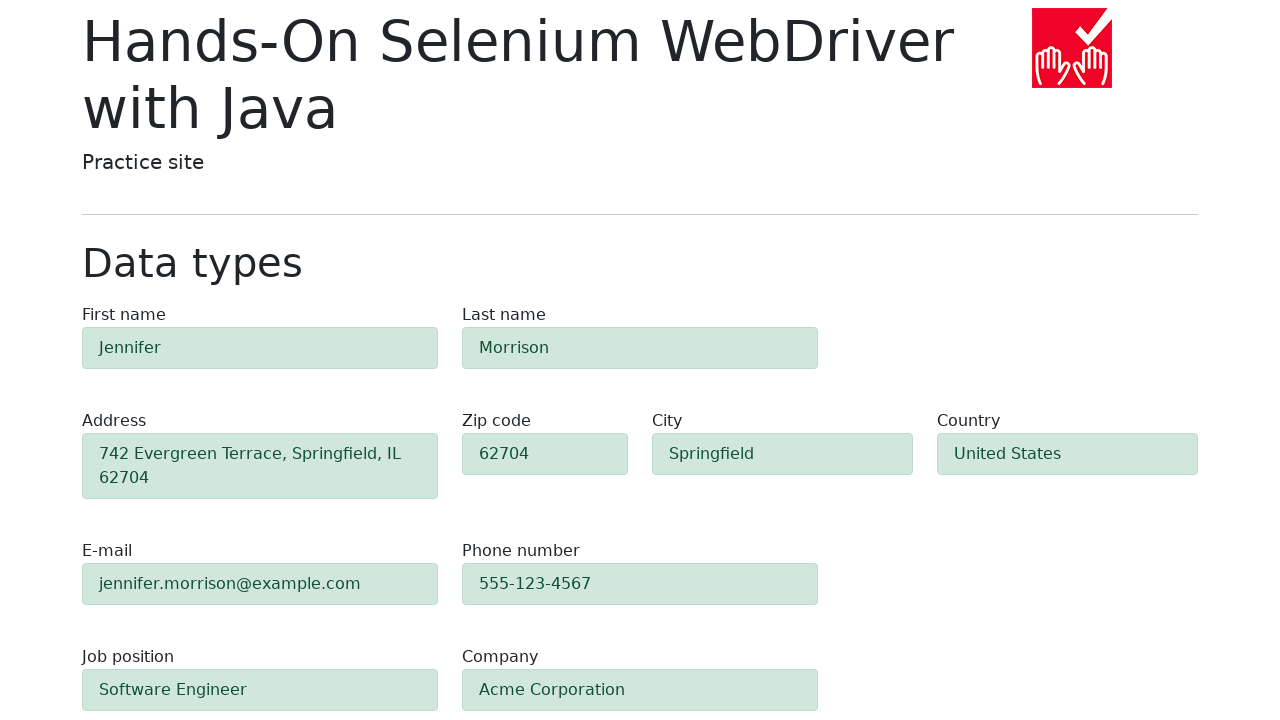